Tests simple JavaScript alert handling by clicking a button that triggers an alert and then accepting it

Starting URL: https://testautomationpractice.blogspot.com/

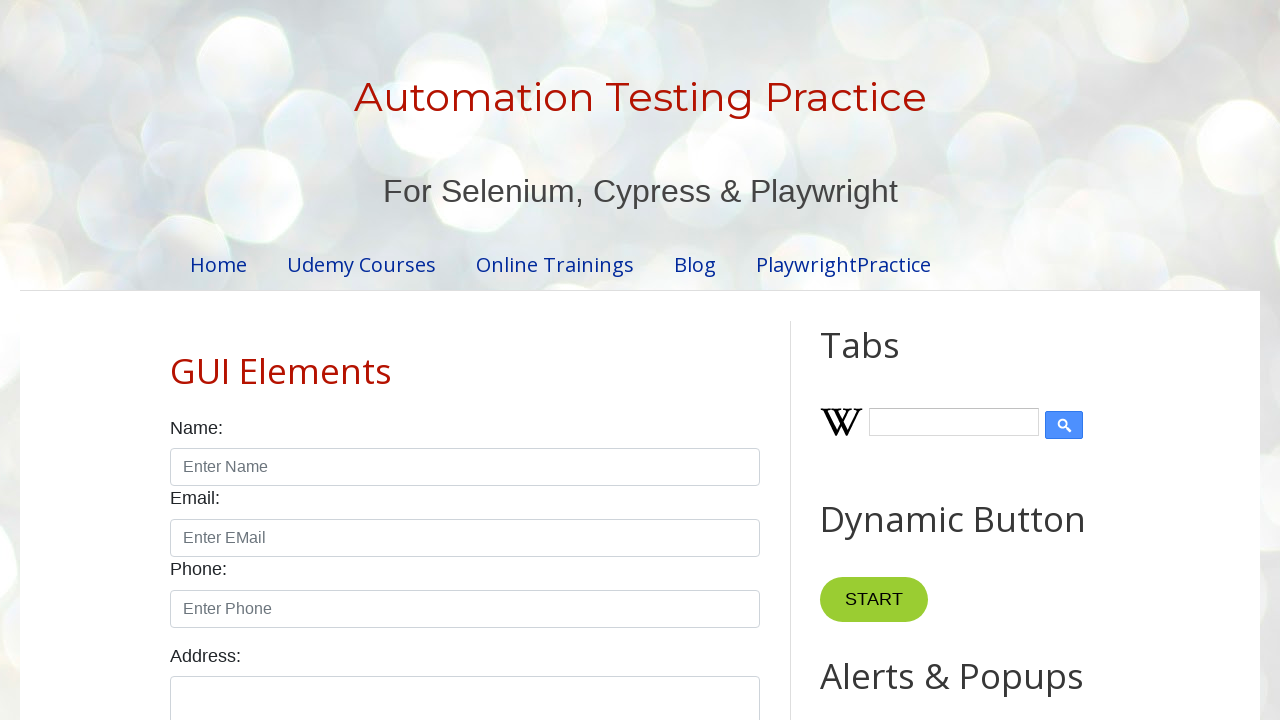

Clicked alert button to trigger JavaScript alert at (888, 361) on button#alertBtn
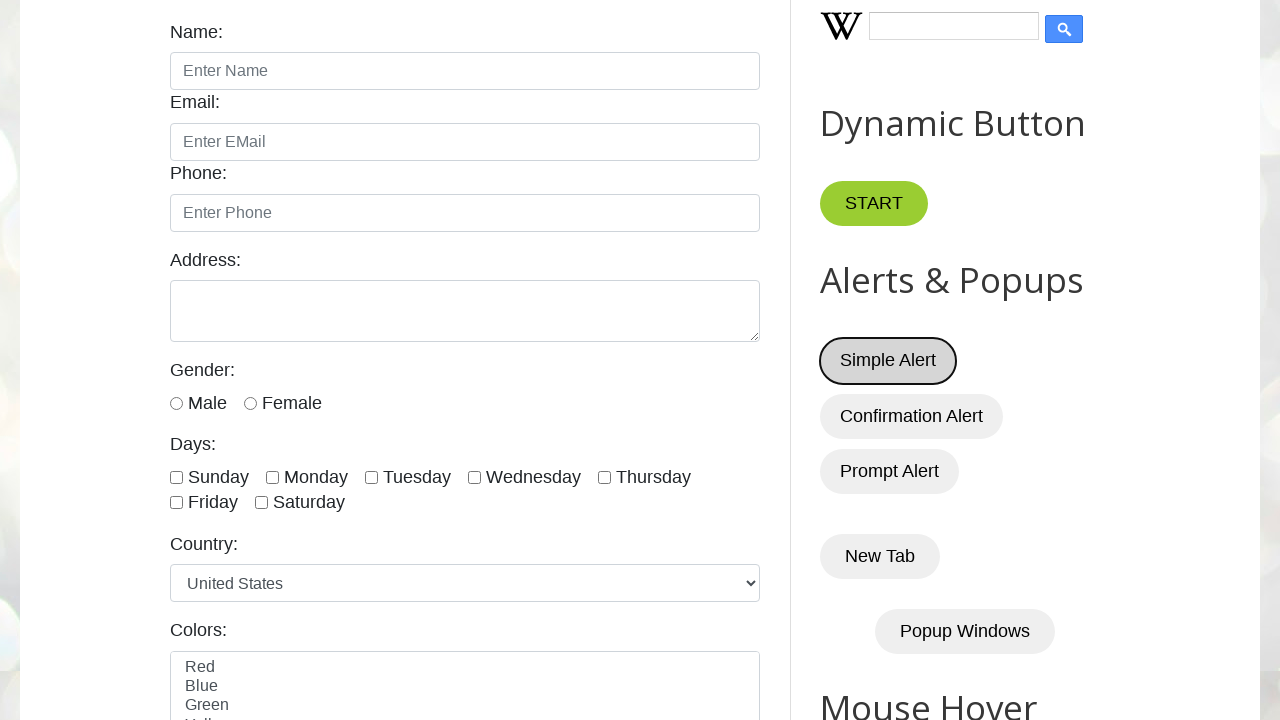

Set up dialog handler to accept alerts
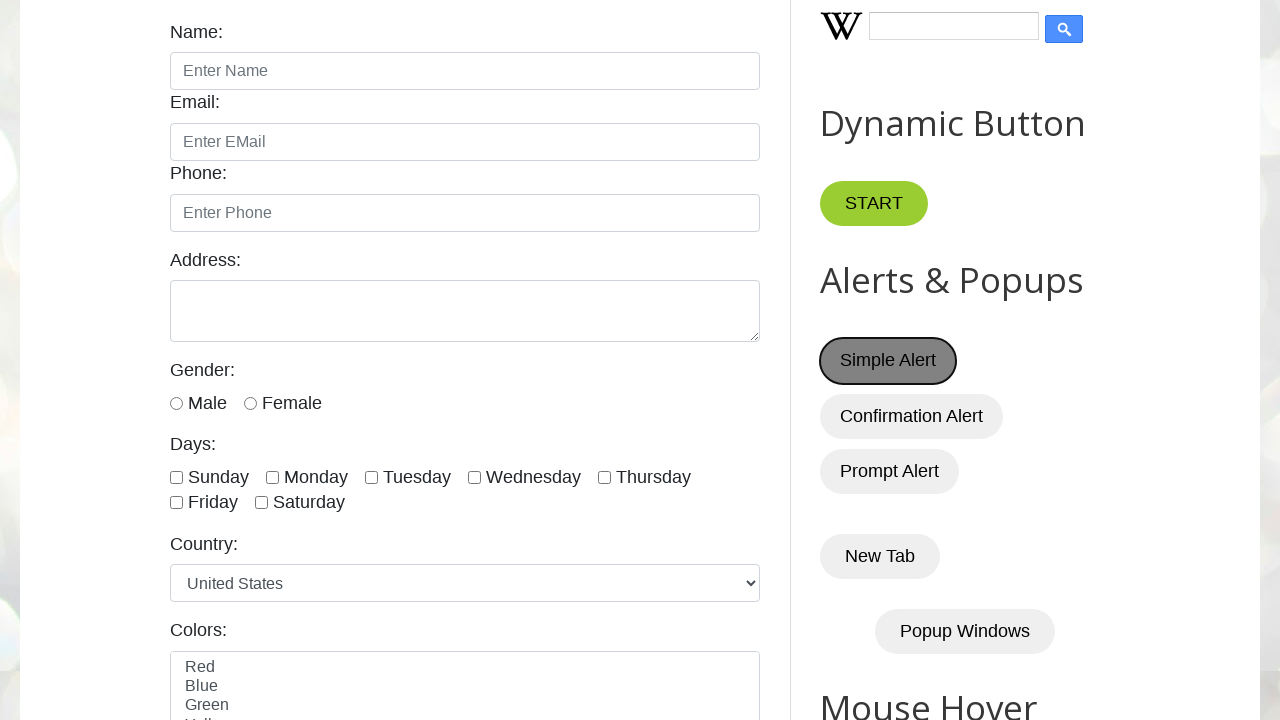

Clicked alert button again to trigger and accept alert at (888, 361) on button#alertBtn
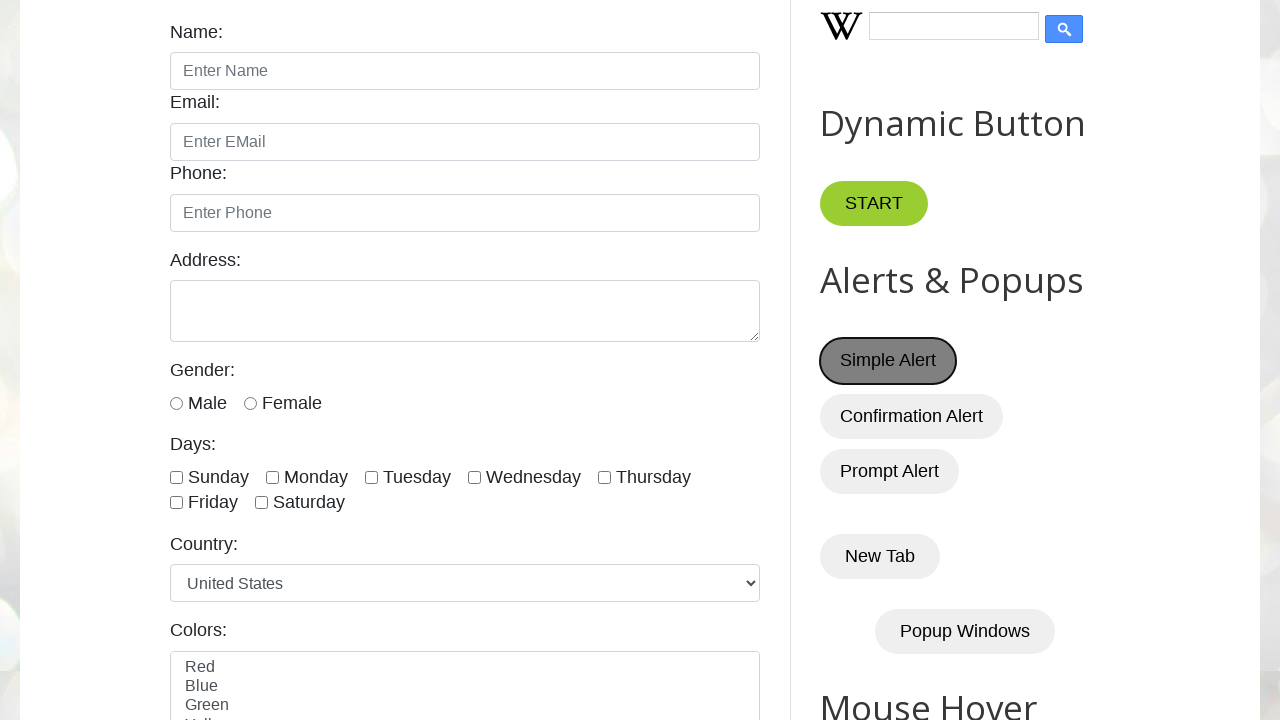

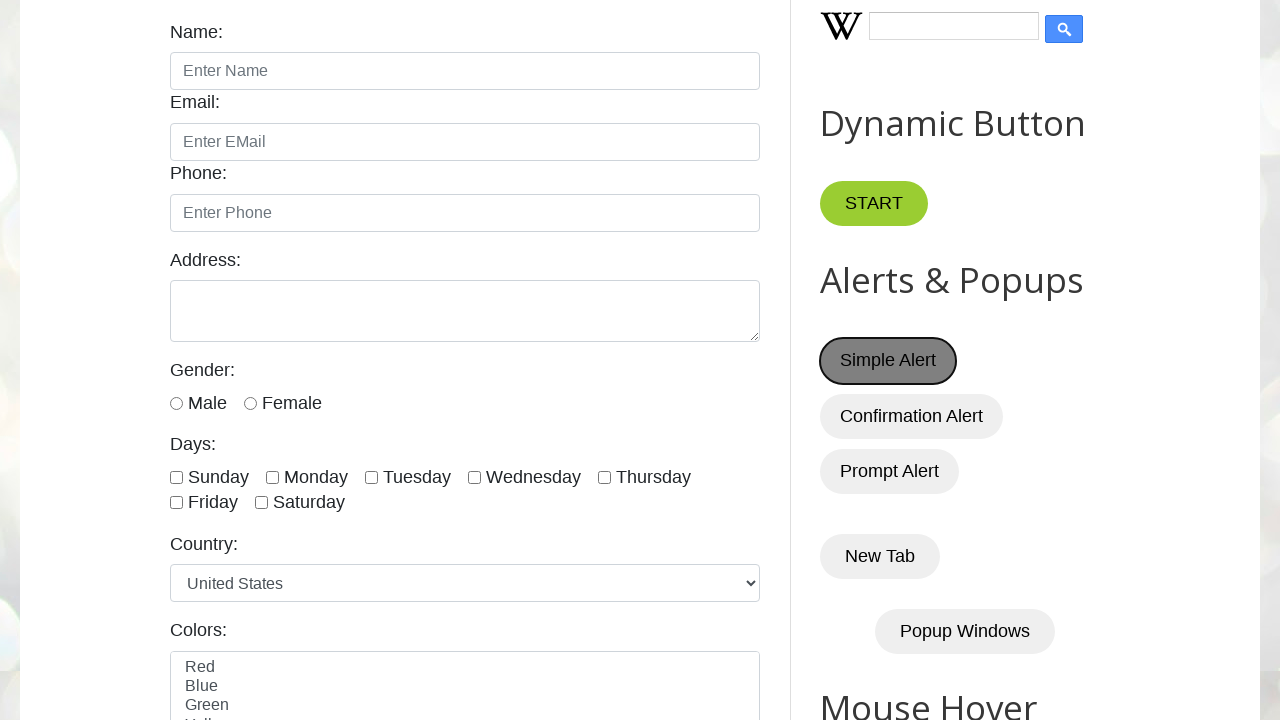